Tests that clicking the "Due" column header twice sorts the table values in descending order by verifying each value is greater than or equal to the next value.

Starting URL: http://the-internet.herokuapp.com/tables

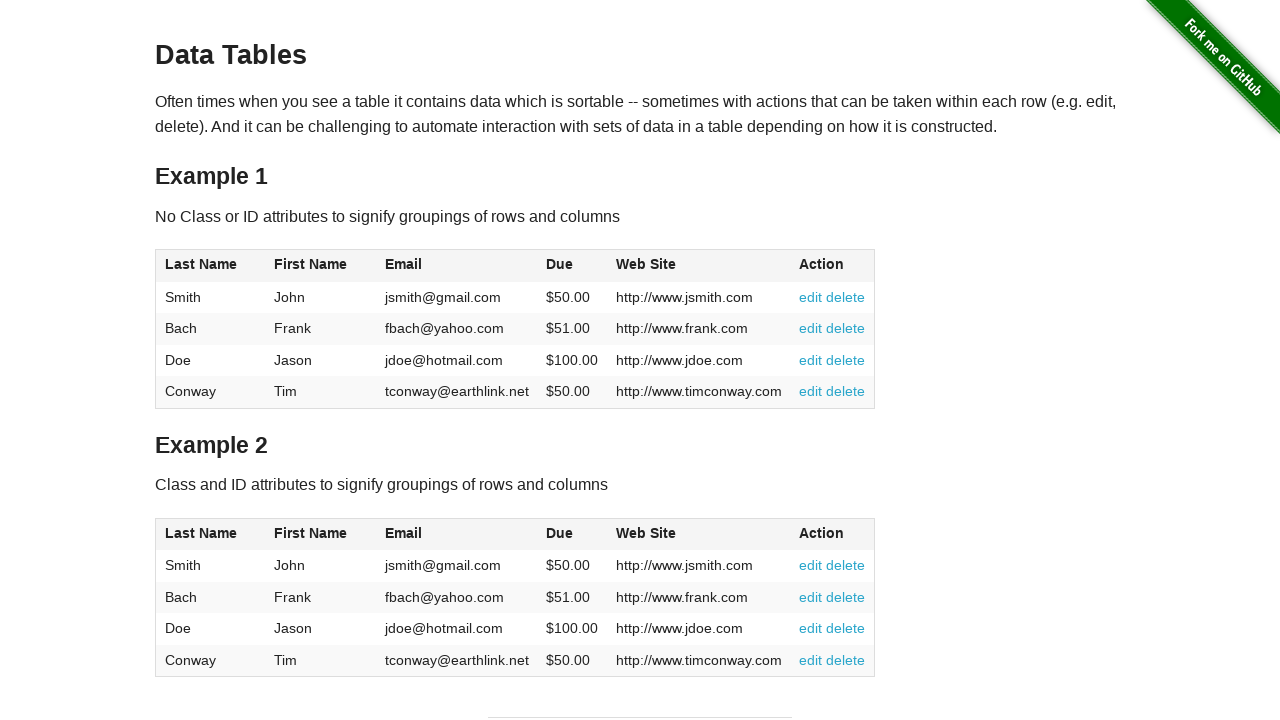

Clicked Due column header first time for ascending sort at (572, 266) on #table1 thead tr th:nth-of-type(4)
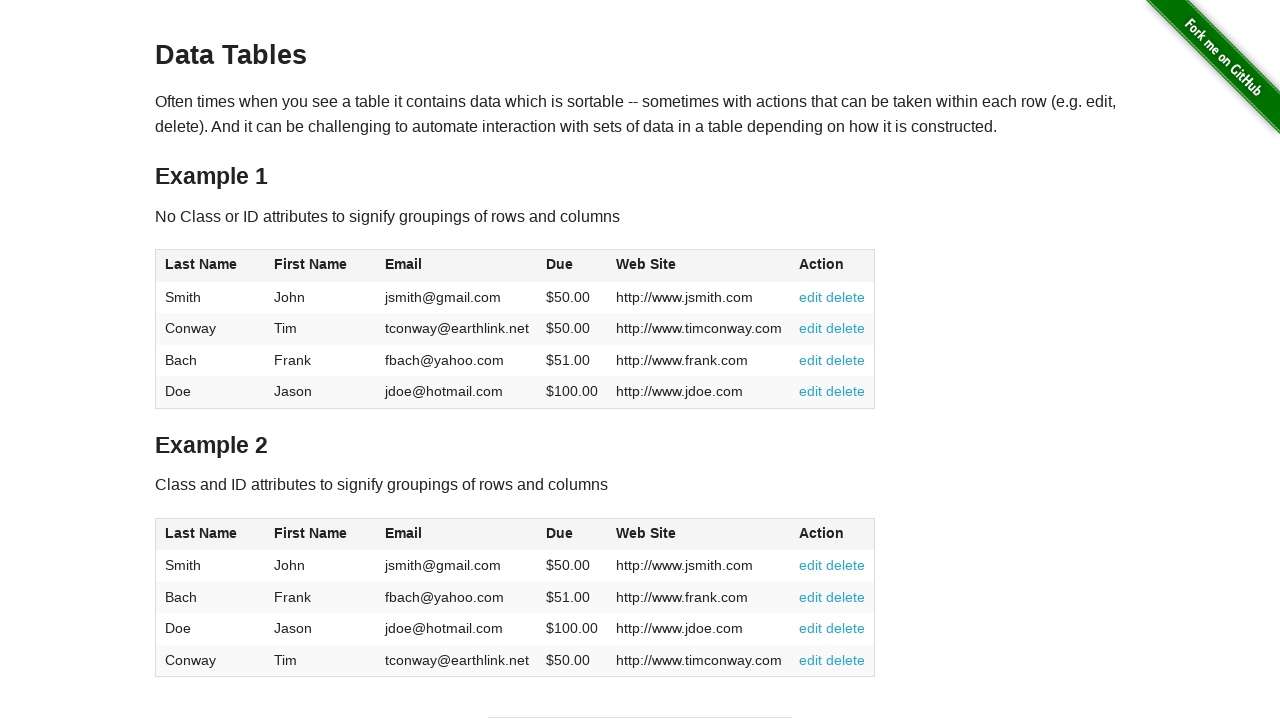

Clicked Due column header second time for descending sort at (572, 266) on #table1 thead tr th:nth-of-type(4)
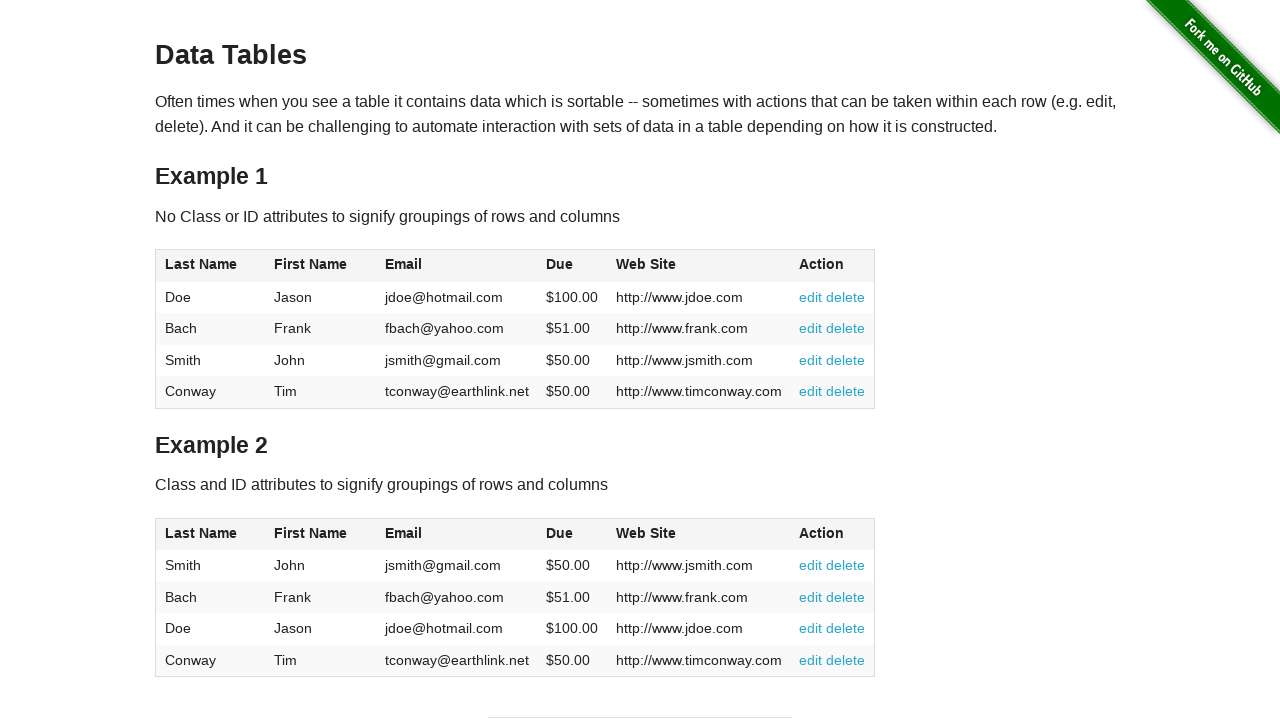

Waited for table to be sorted and Due column to be displayed
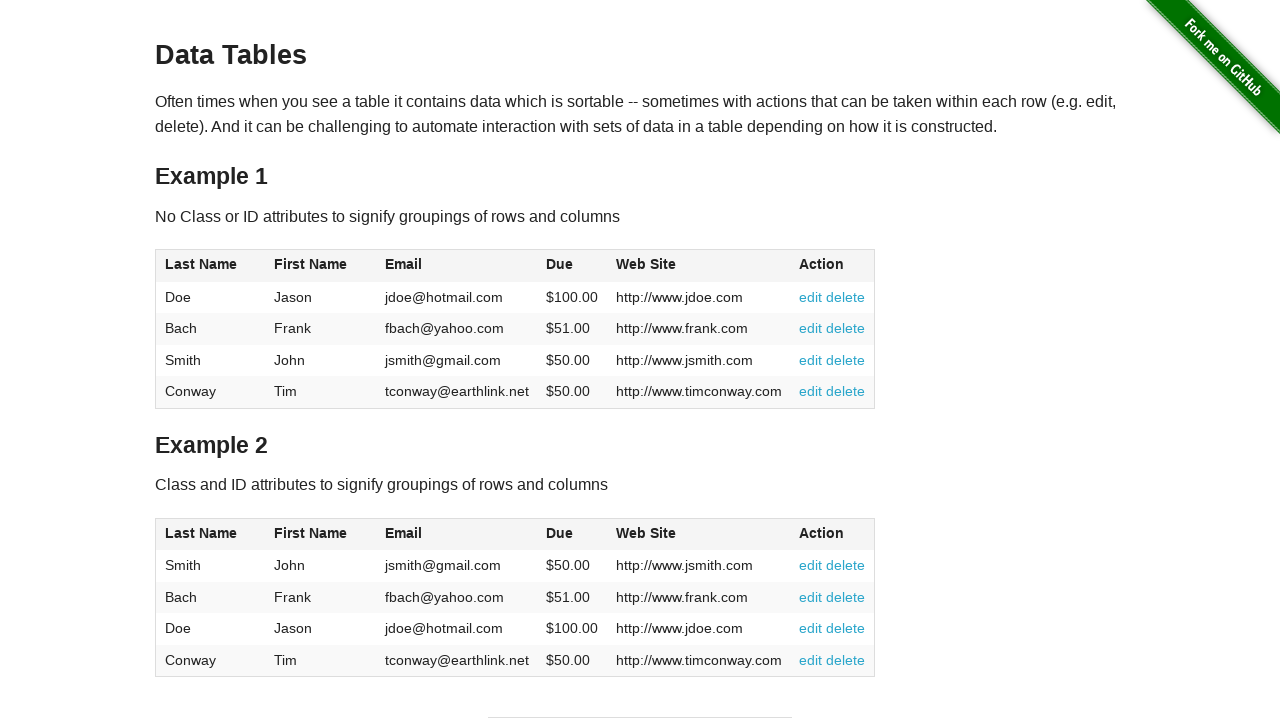

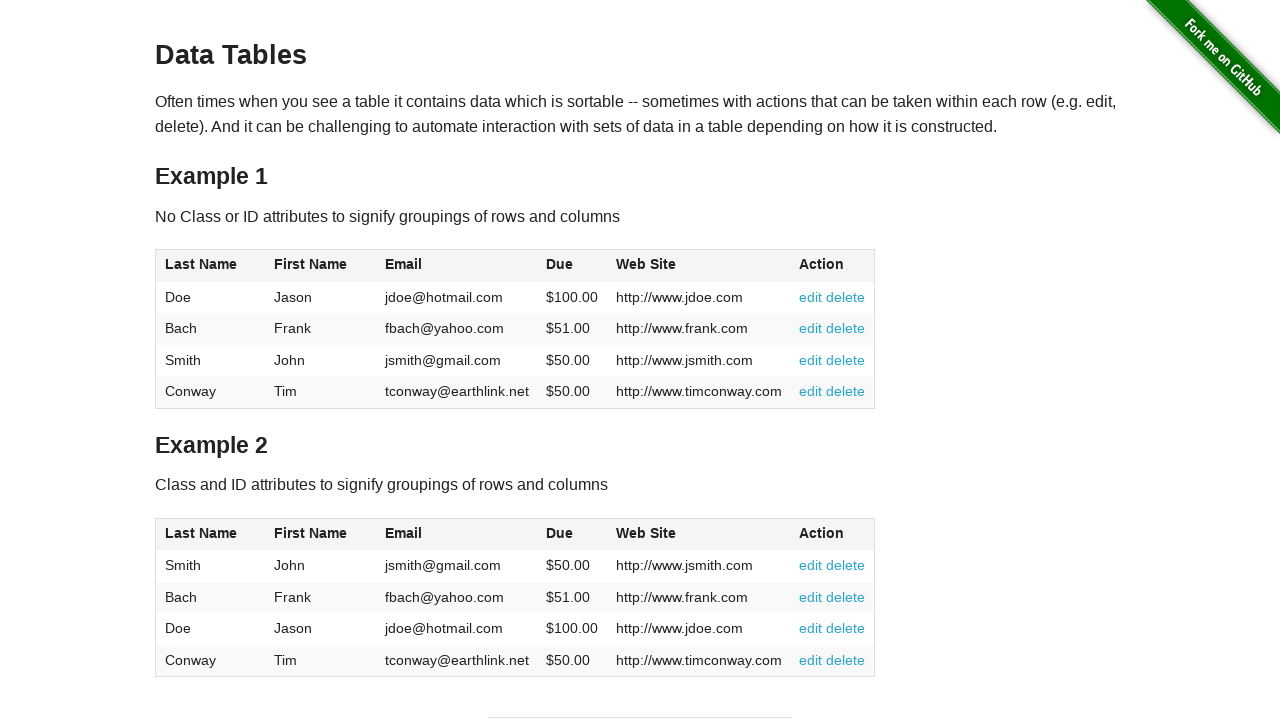